Tests the radio button selection in the contact us section by clicking on the "yes" radio button option

Starting URL: https://cbarnc.github.io/Group3-repo-projects/

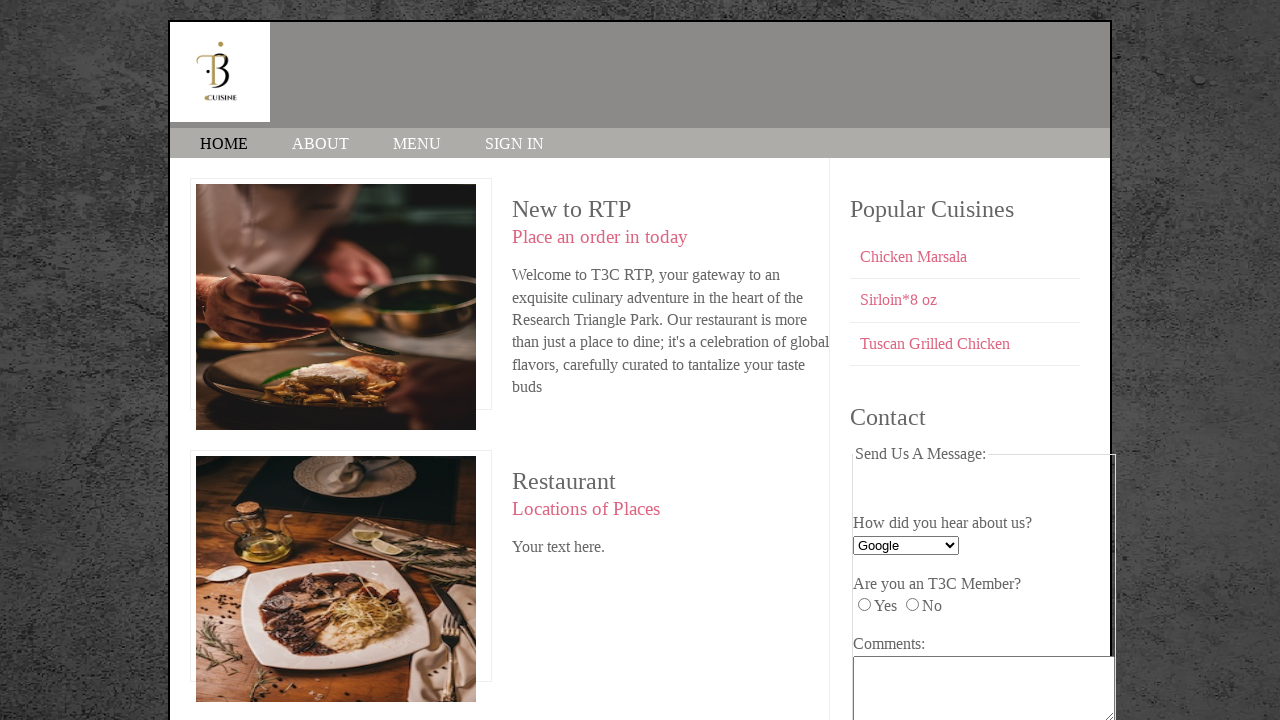

Navigated to contact us page
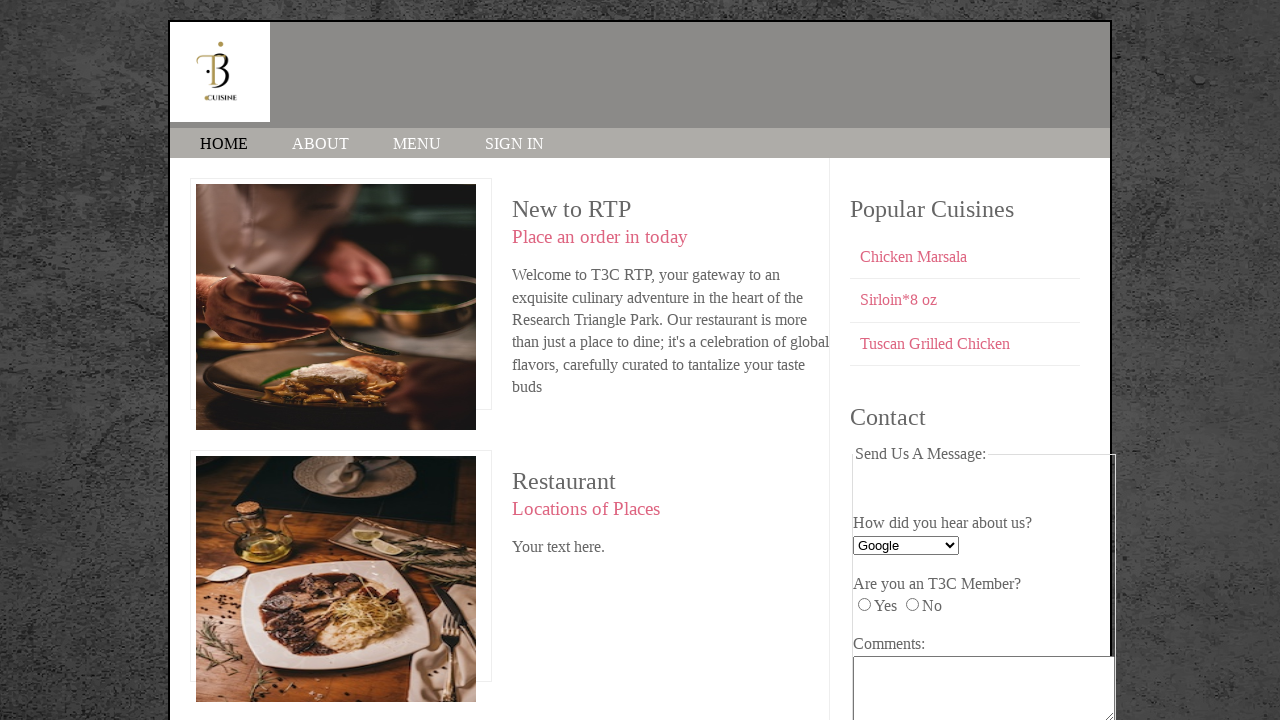

Clicked the 'yes' radio button for T3C member selection at (864, 605) on input[name='T3C_member'][value='yes']
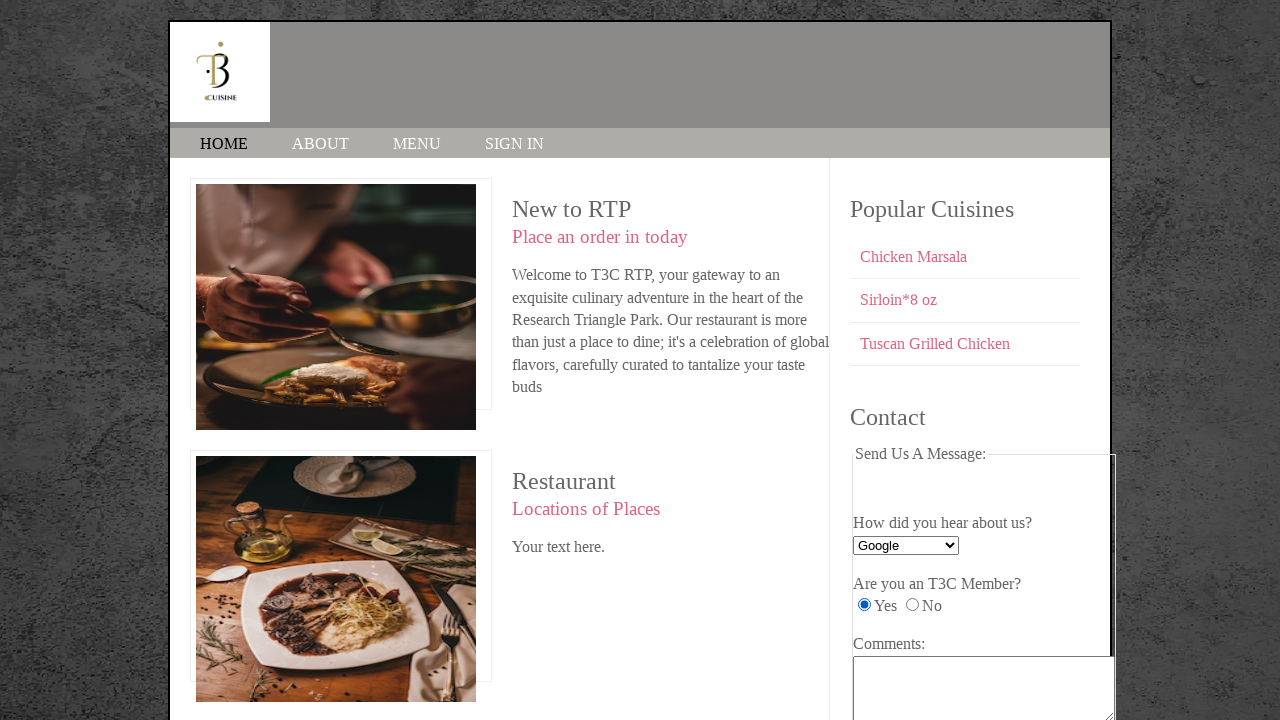

Waited 500ms for radio button selection to register
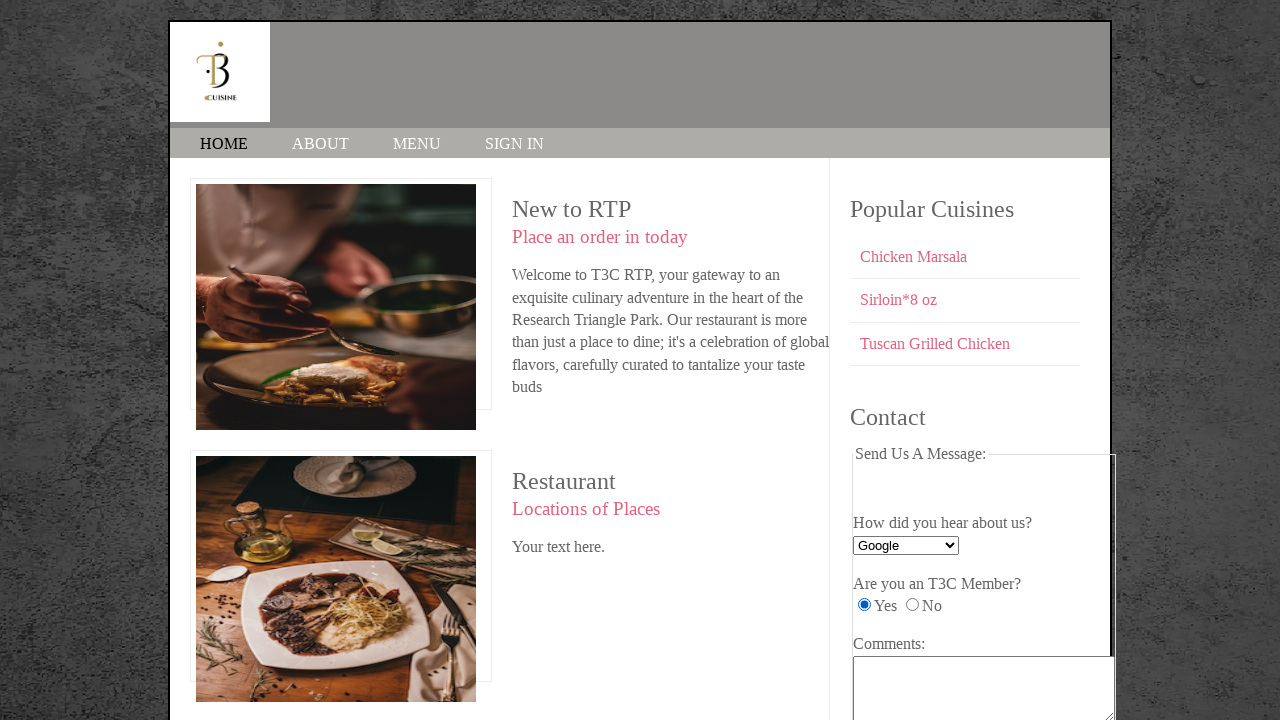

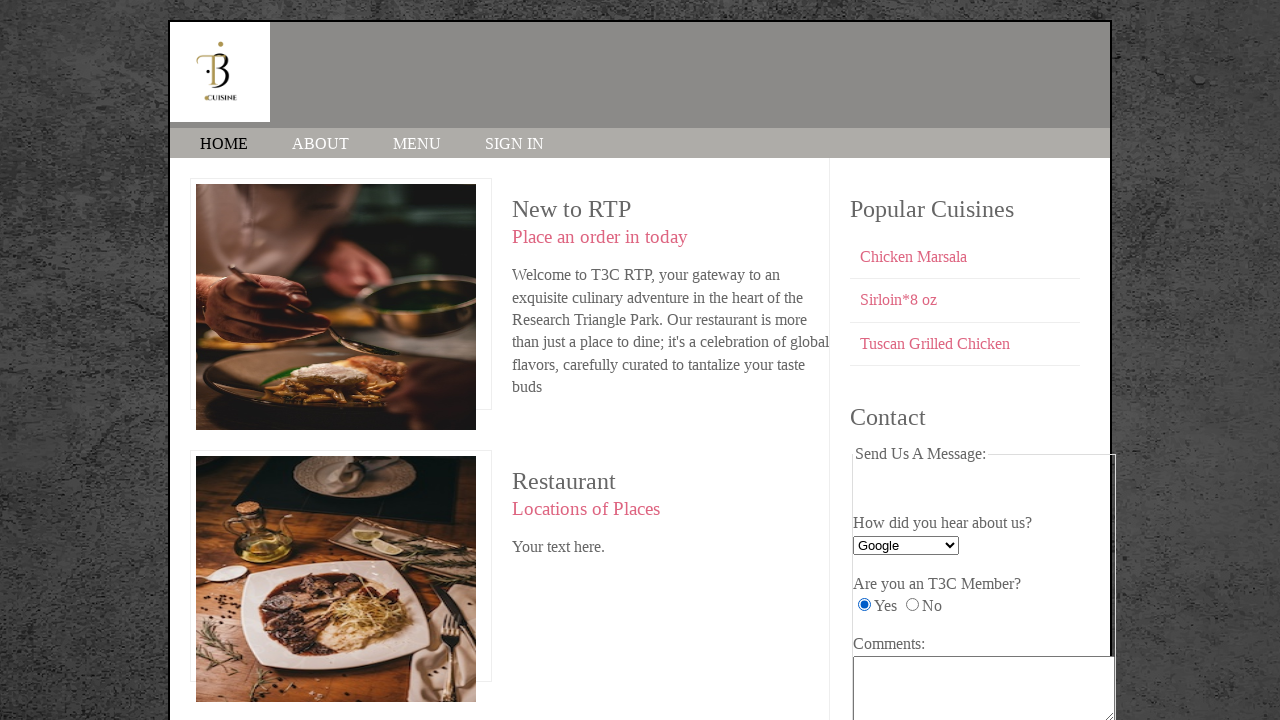